Tests finding and clicking a link by its calculated numeric text, then fills out a form with personal information (first name, last name, city, country) and submits it.

Starting URL: http://suninjuly.github.io/find_link_text

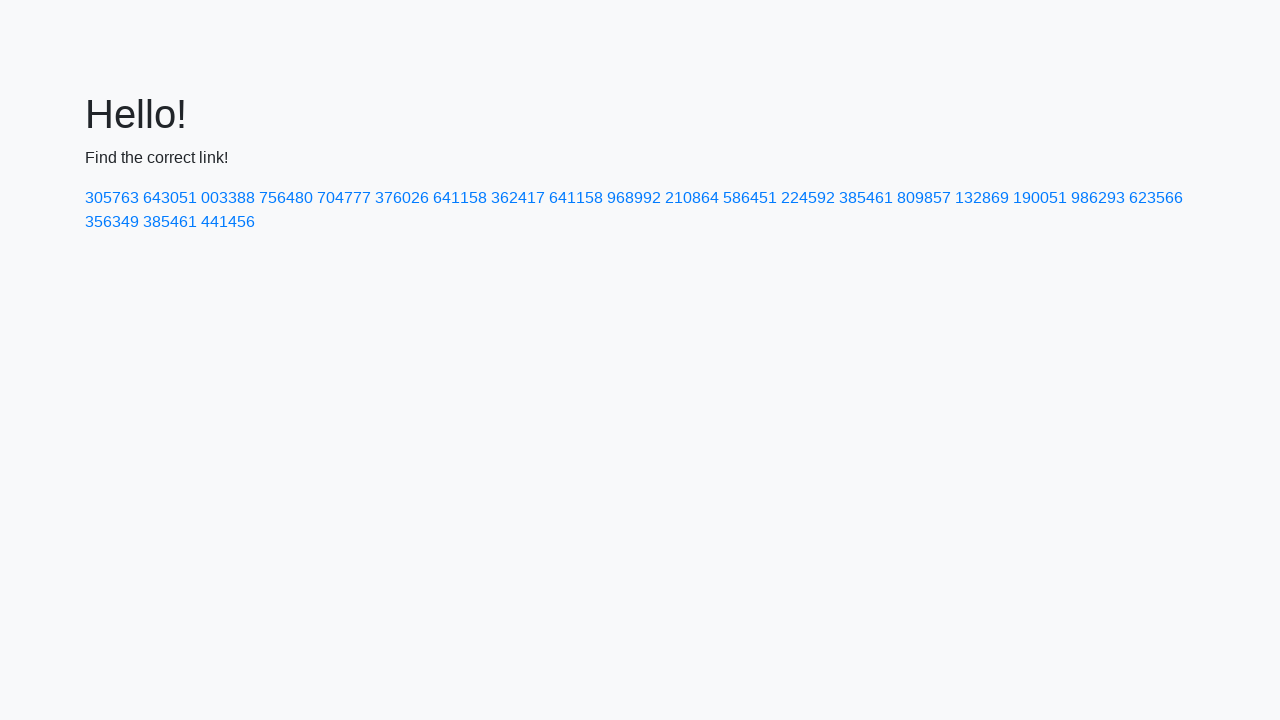

Clicked link with calculated text '224592' at (808, 198) on a:text('224592')
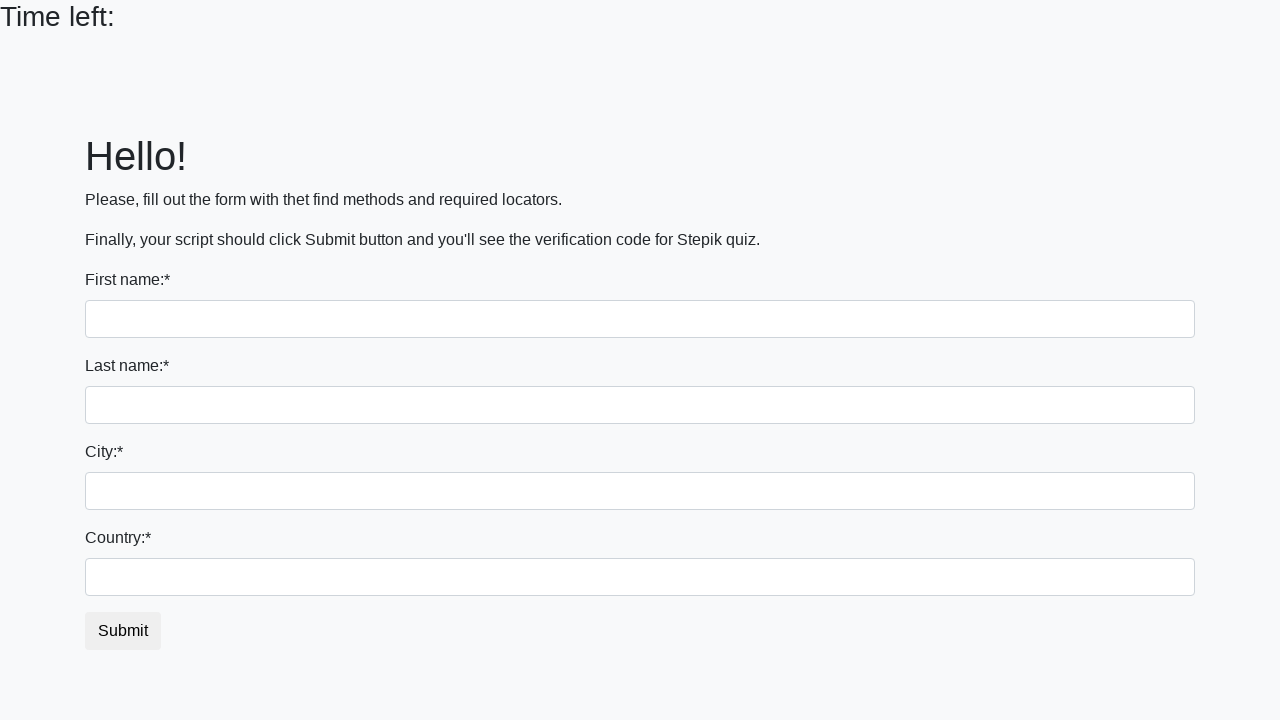

Filled first name field with 'Ivan' on input[name='first_name']
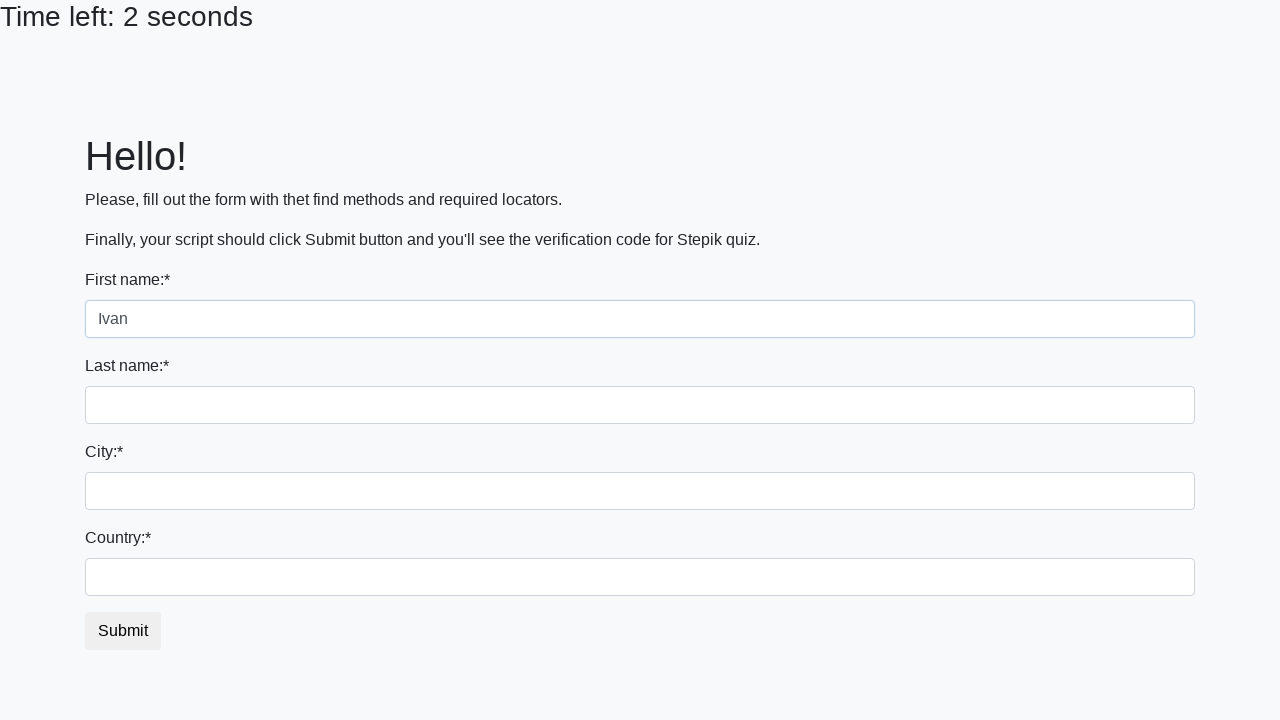

Filled last name field with 'Petrov' on input[name='last_name']
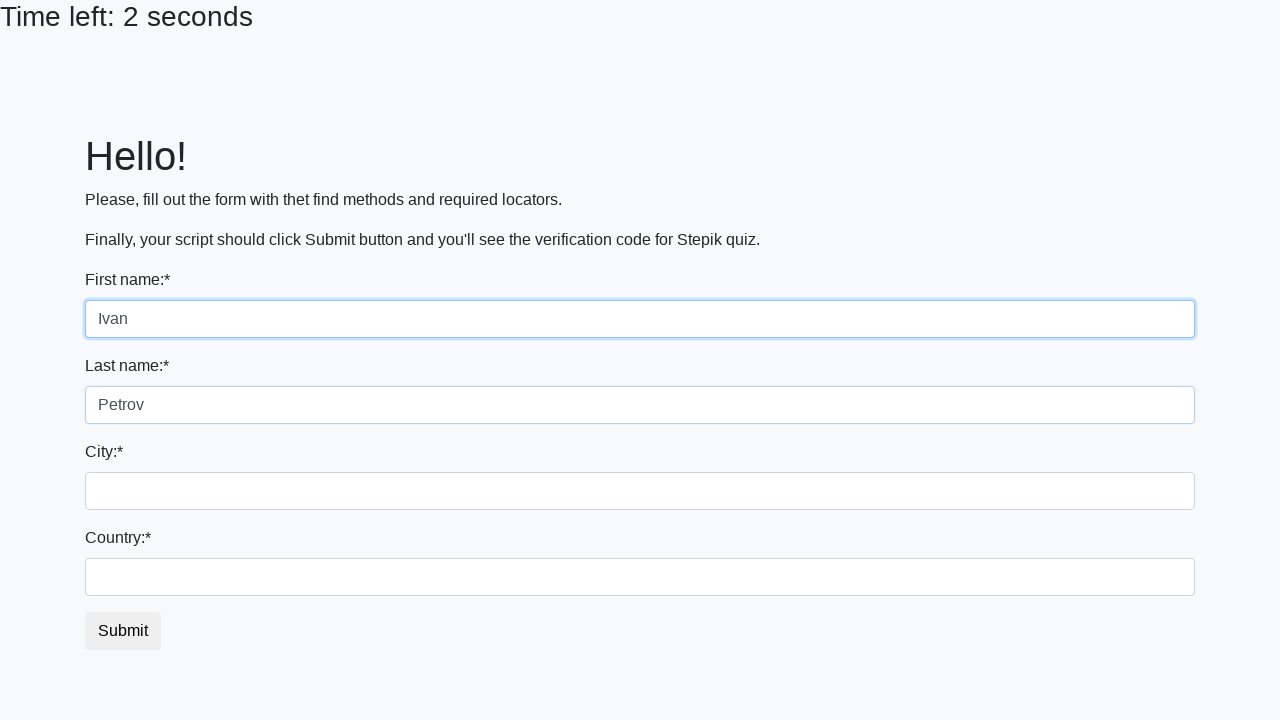

Filled city field with 'Smolensk' on .form-control.city
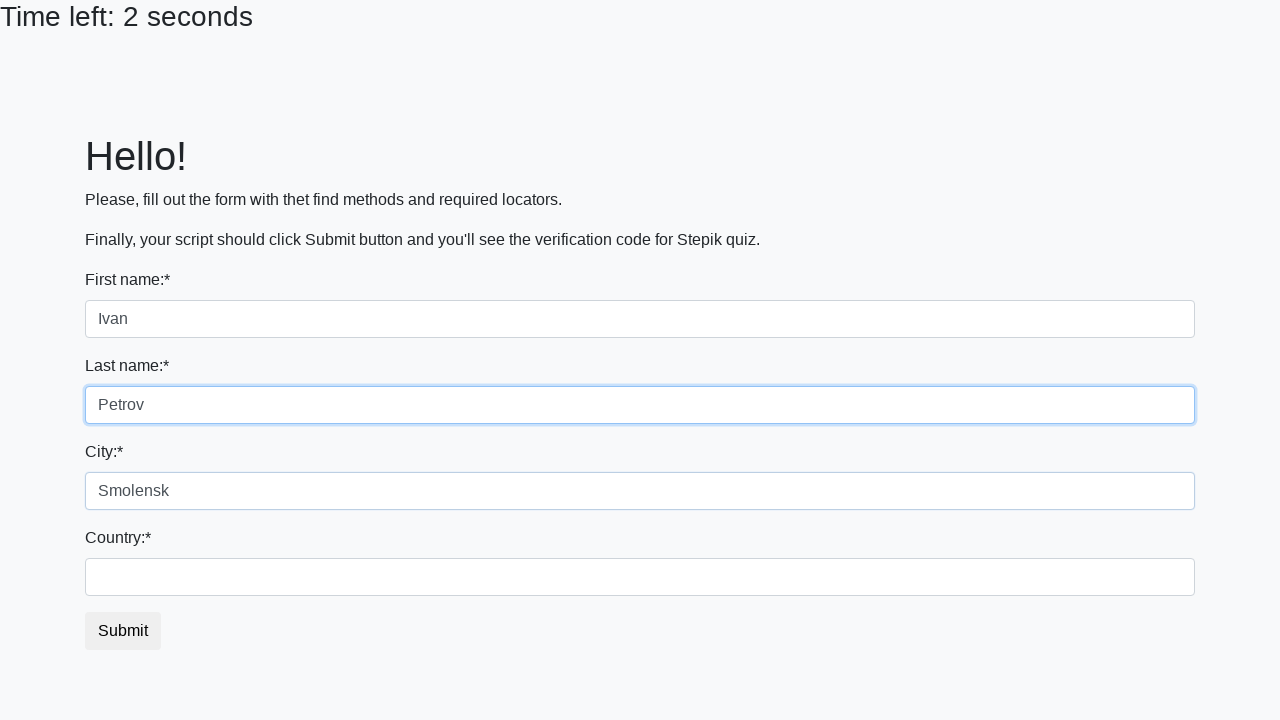

Filled country field with 'Russia' on #country
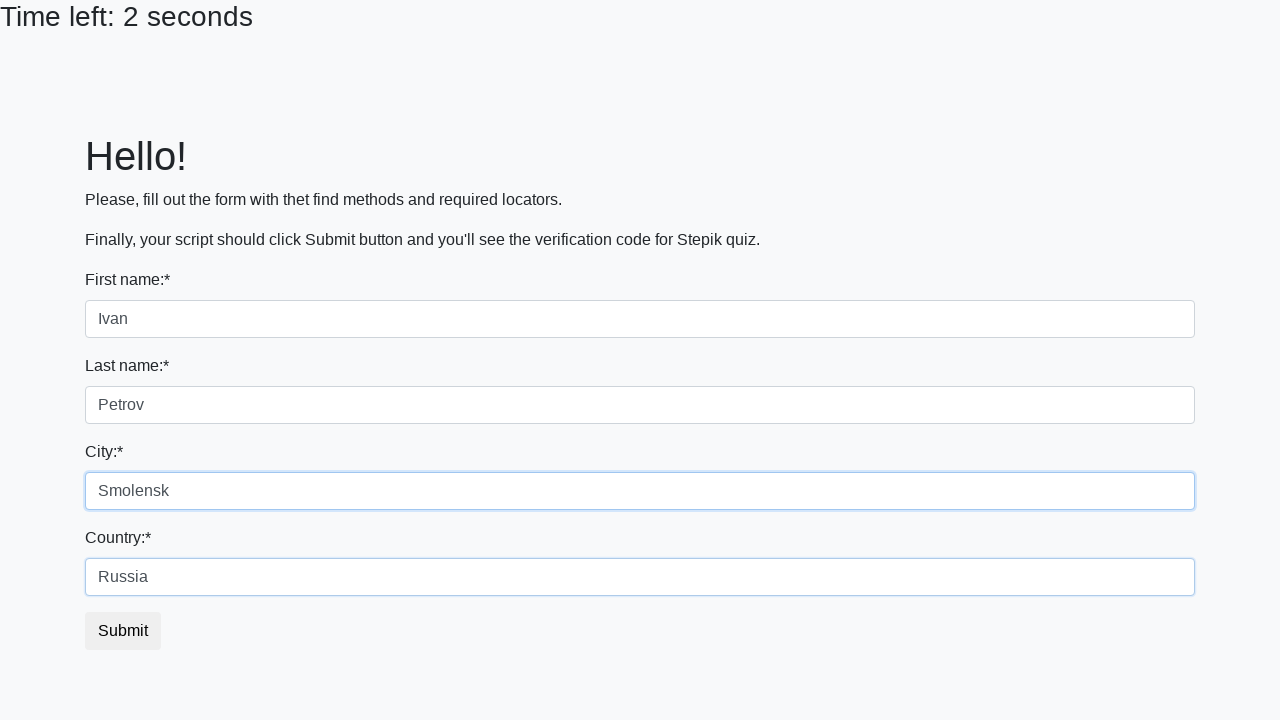

Clicked submit button to submit form at (123, 631) on button.btn
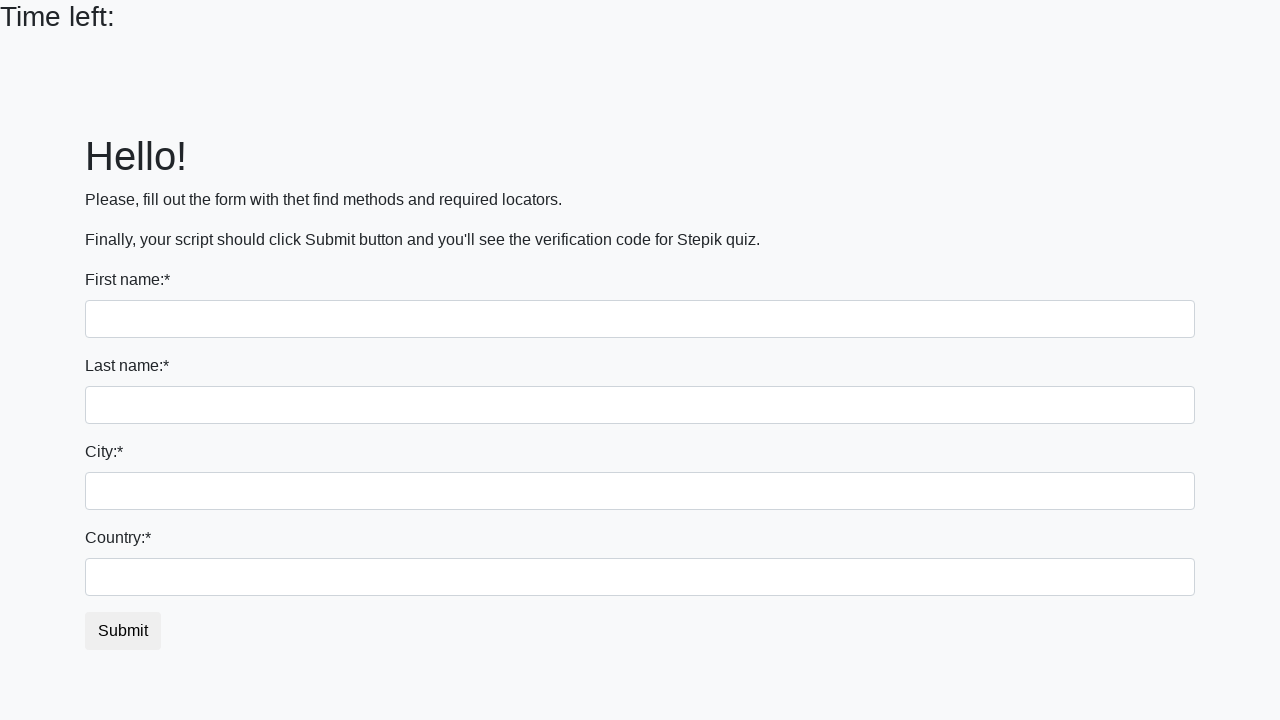

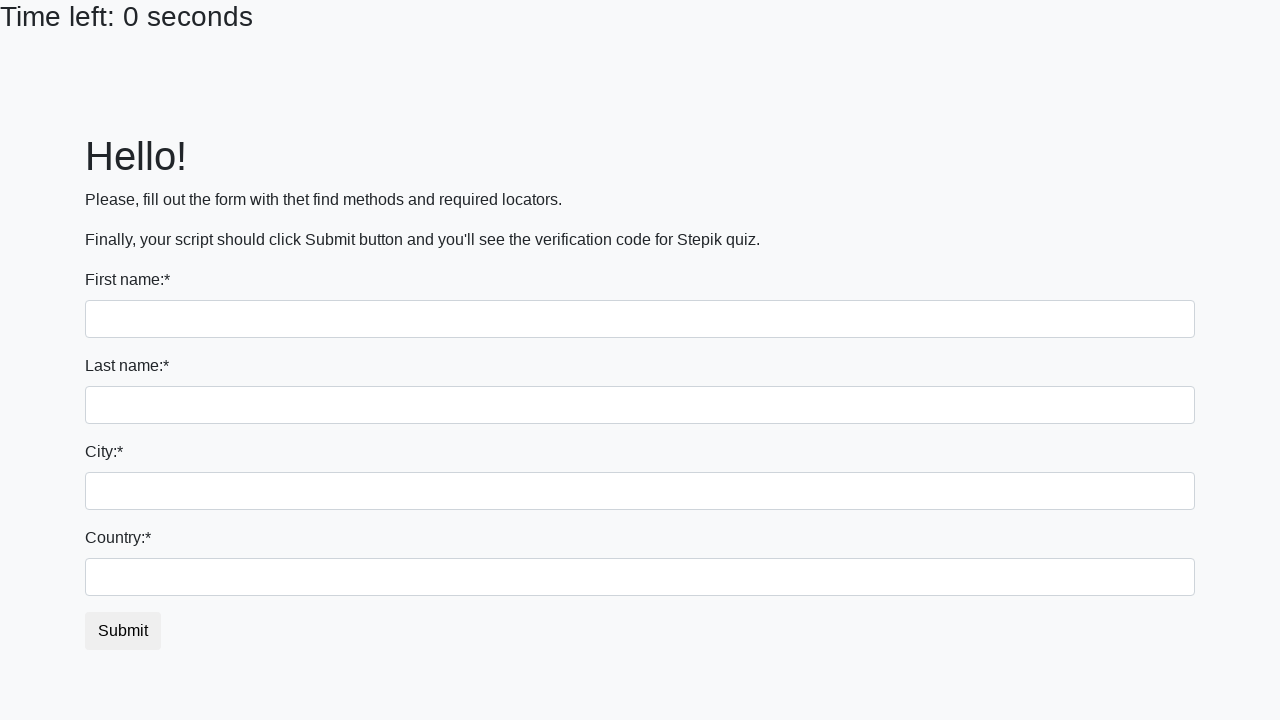